Tests email validation by entering an invalid email format and attempting to submit the form

Starting URL: https://demoqa.com/

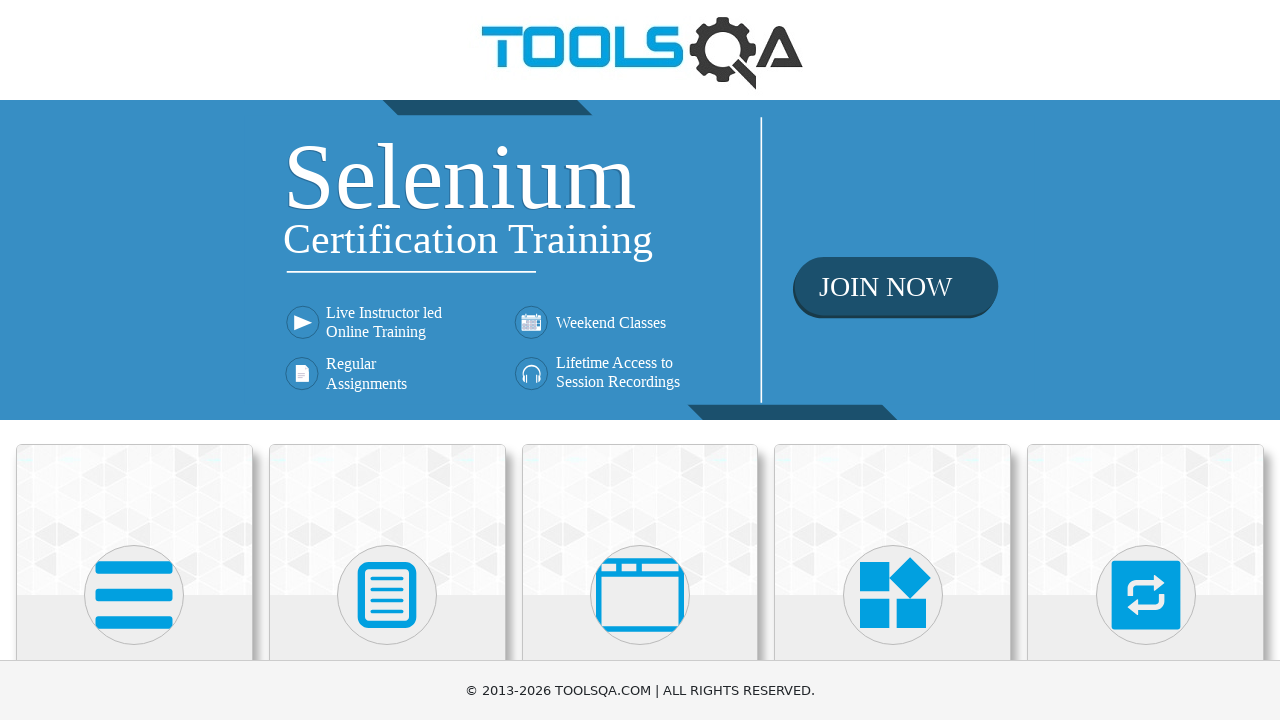

Clicked on Elements section at (134, 360) on text=Elements
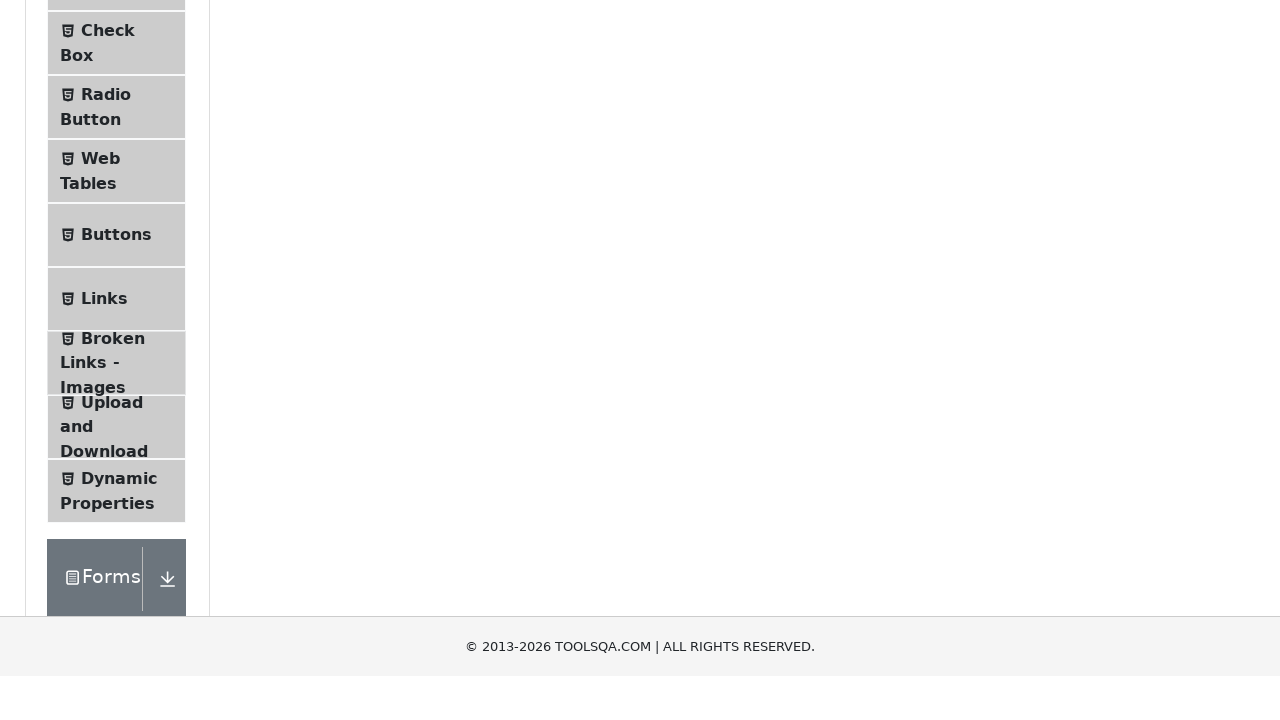

Clicked on Text Box page at (119, 261) on text=Text Box
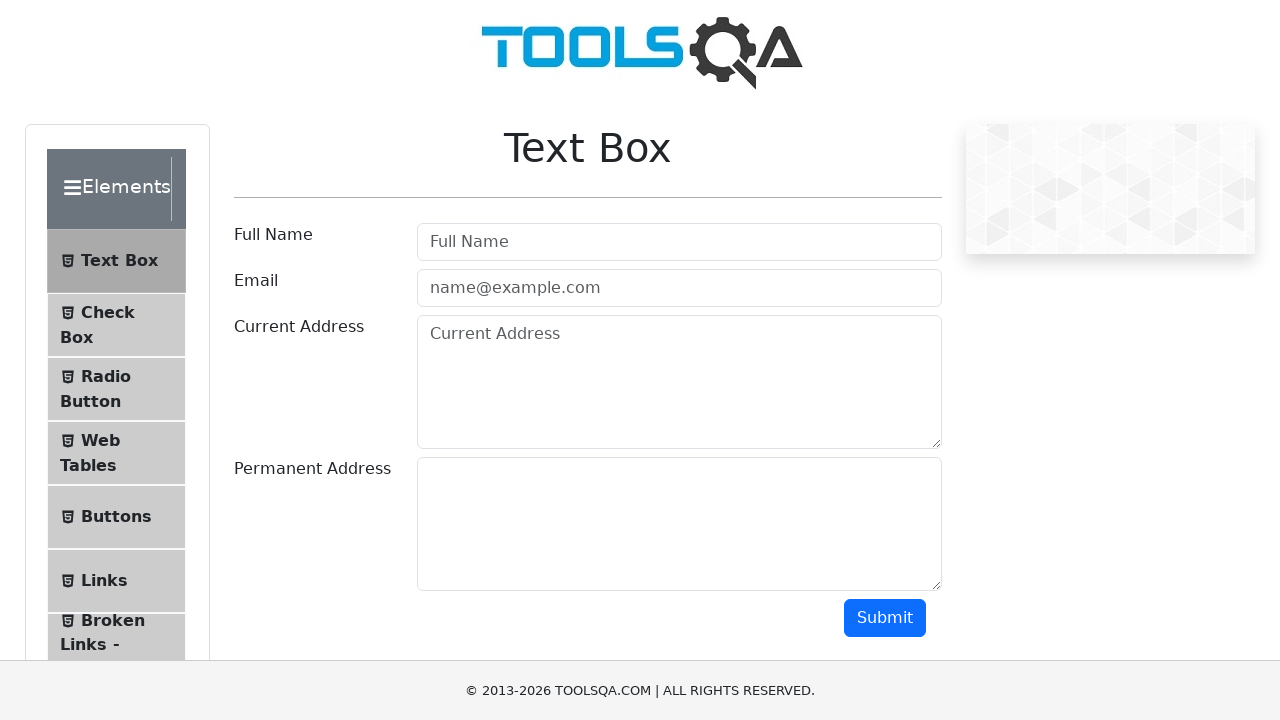

Filled email field with invalid format 'x@.com' on #userEmail
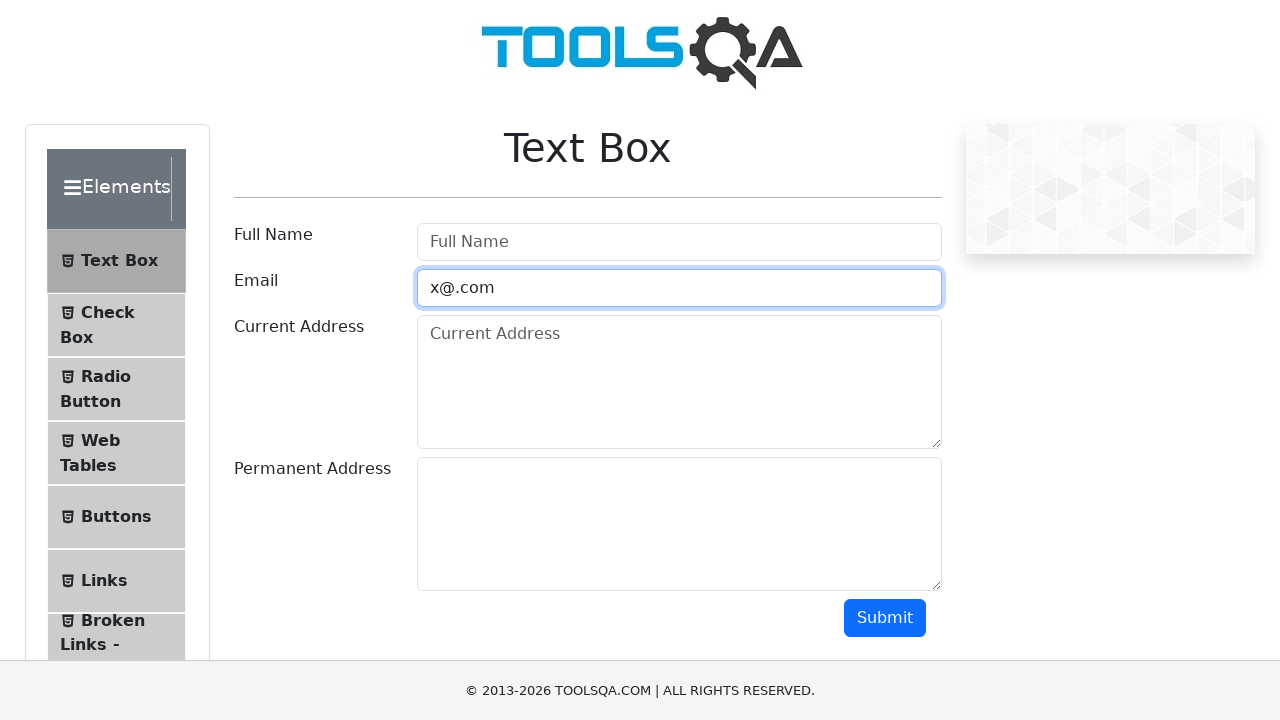

Clicked submit button to attempt form submission with invalid email at (885, 618) on #submit
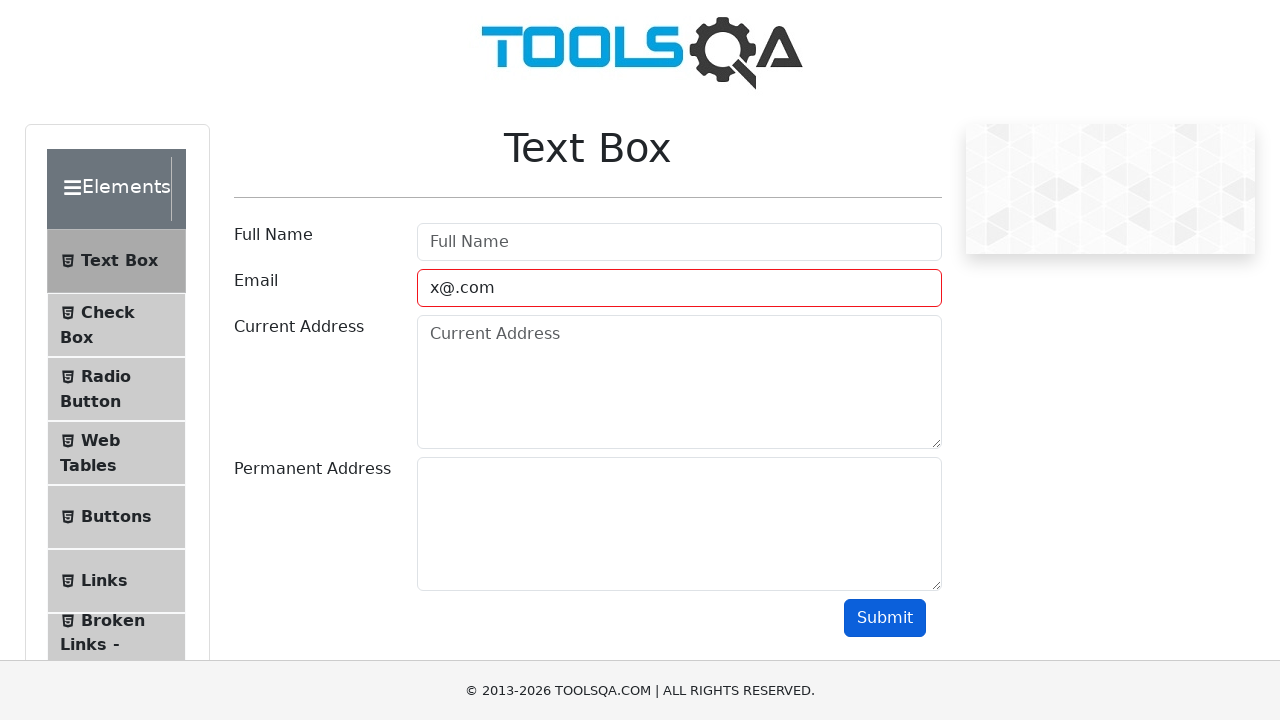

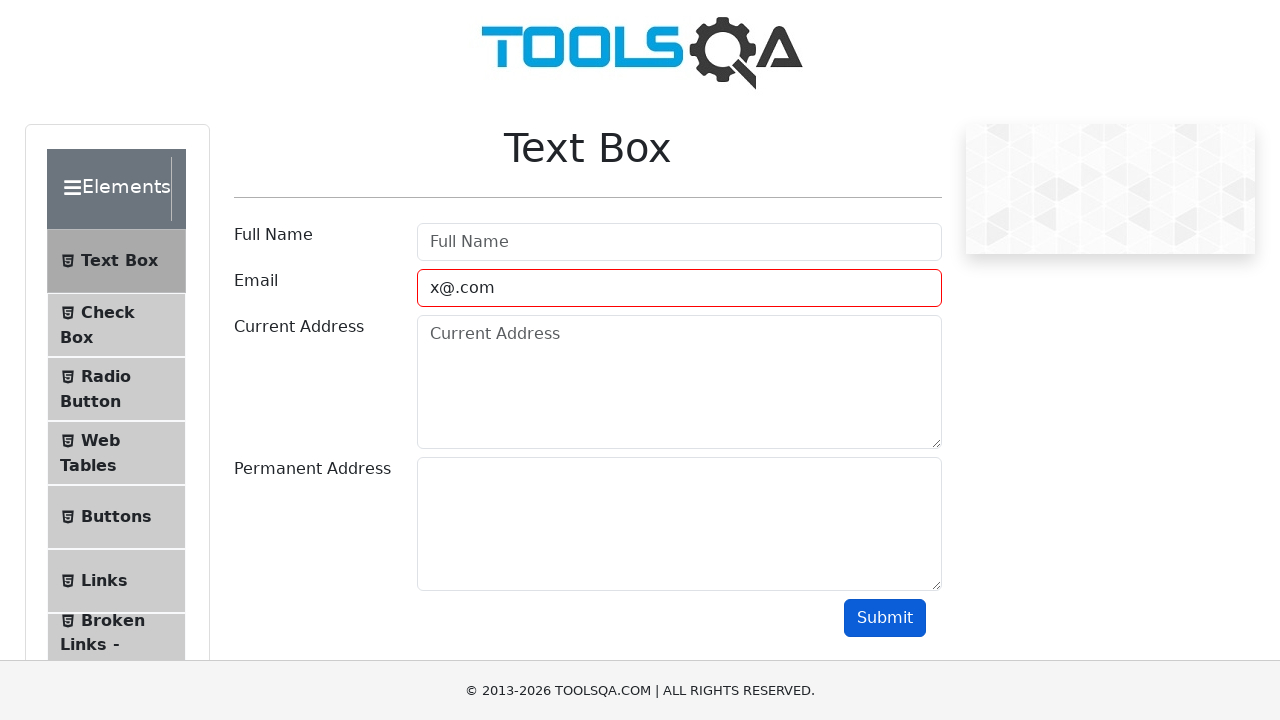